Tests JavaScript prompt dialog by clicking a button, entering text into the prompt, accepting it, and verifying the entered value is displayed

Starting URL: https://automationfc.github.io/basic-form/index.html

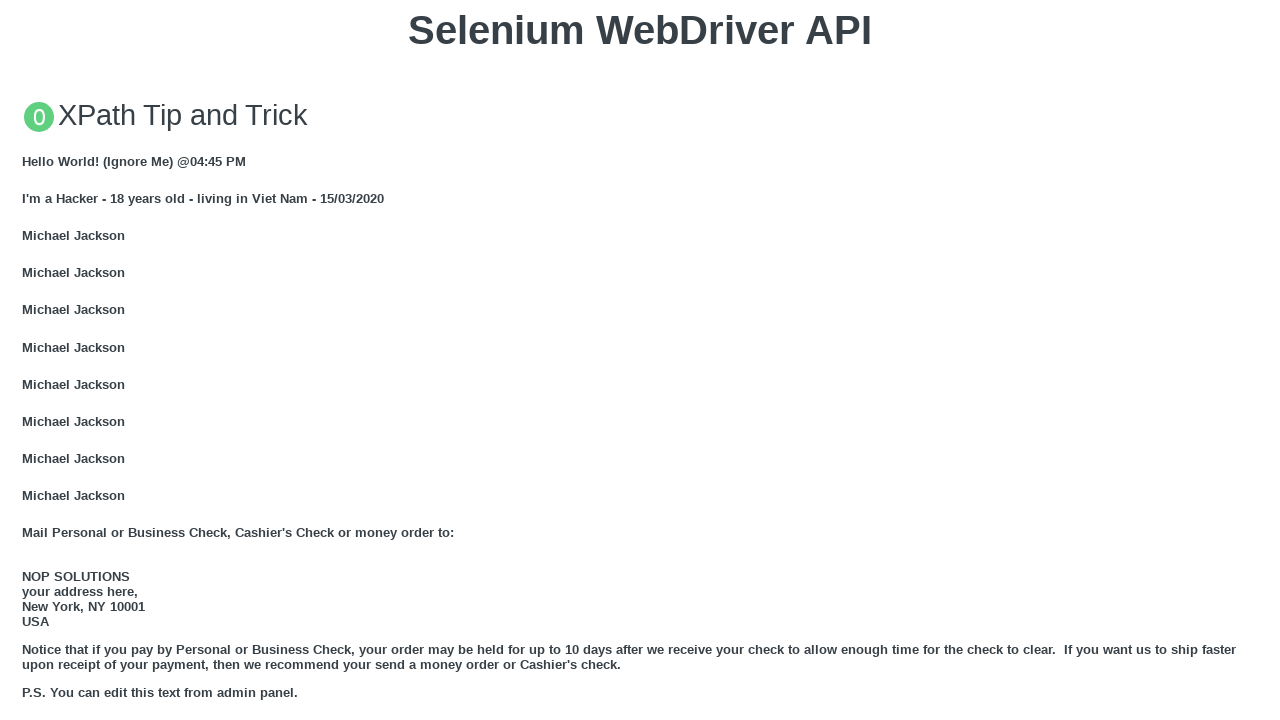

Set up dialog handler to accept prompt with text 'Automation FC'
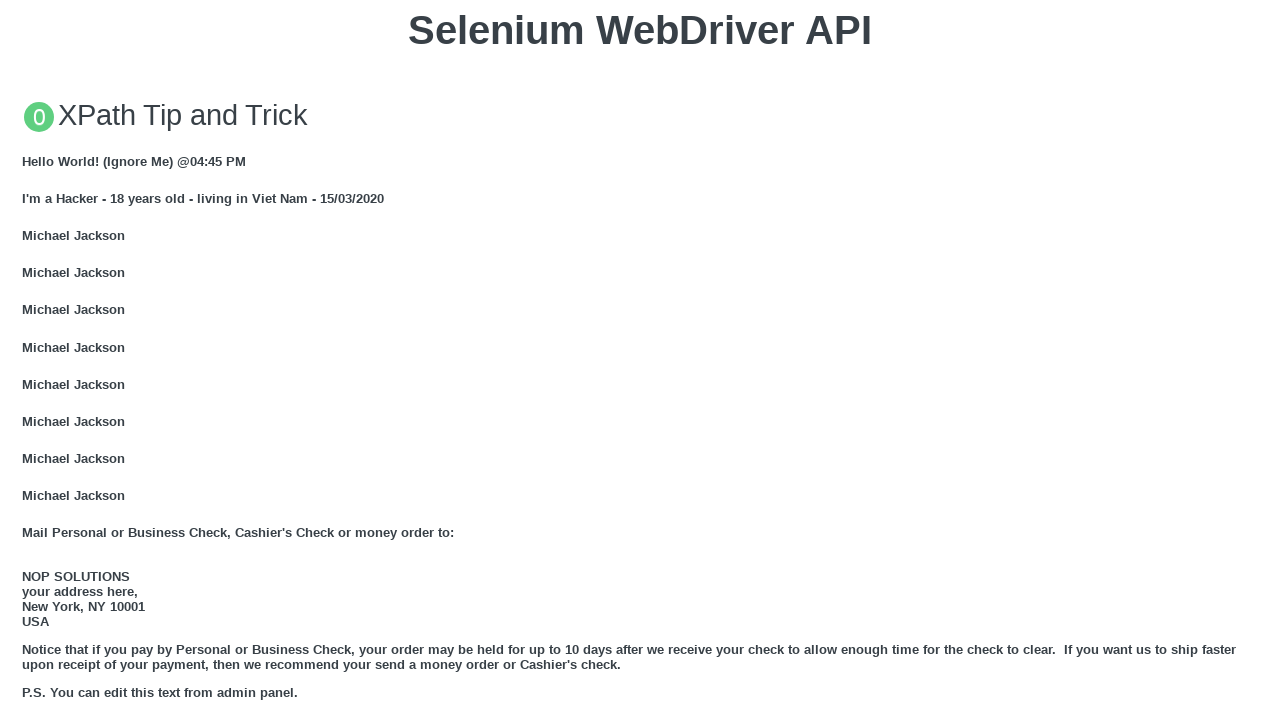

Clicked button to trigger JavaScript prompt dialog at (640, 360) on xpath=//button[text()='Click for JS Prompt']
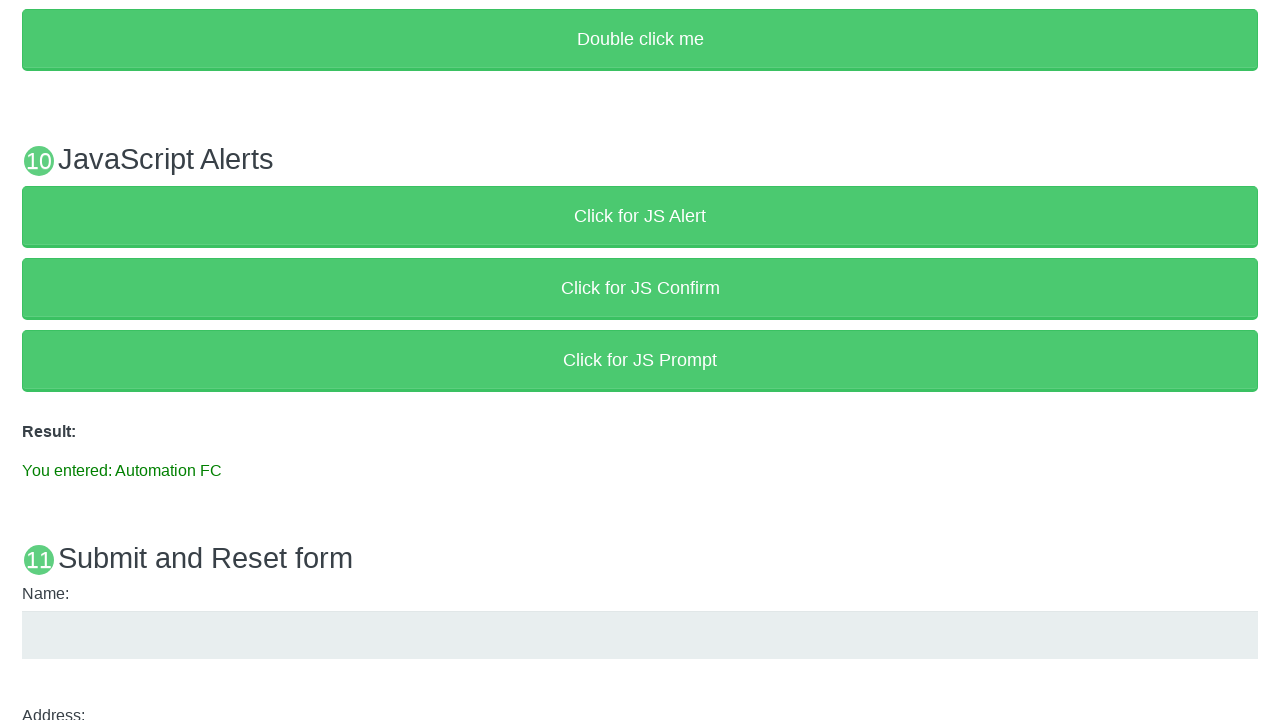

Result element loaded and displayed with entered prompt value
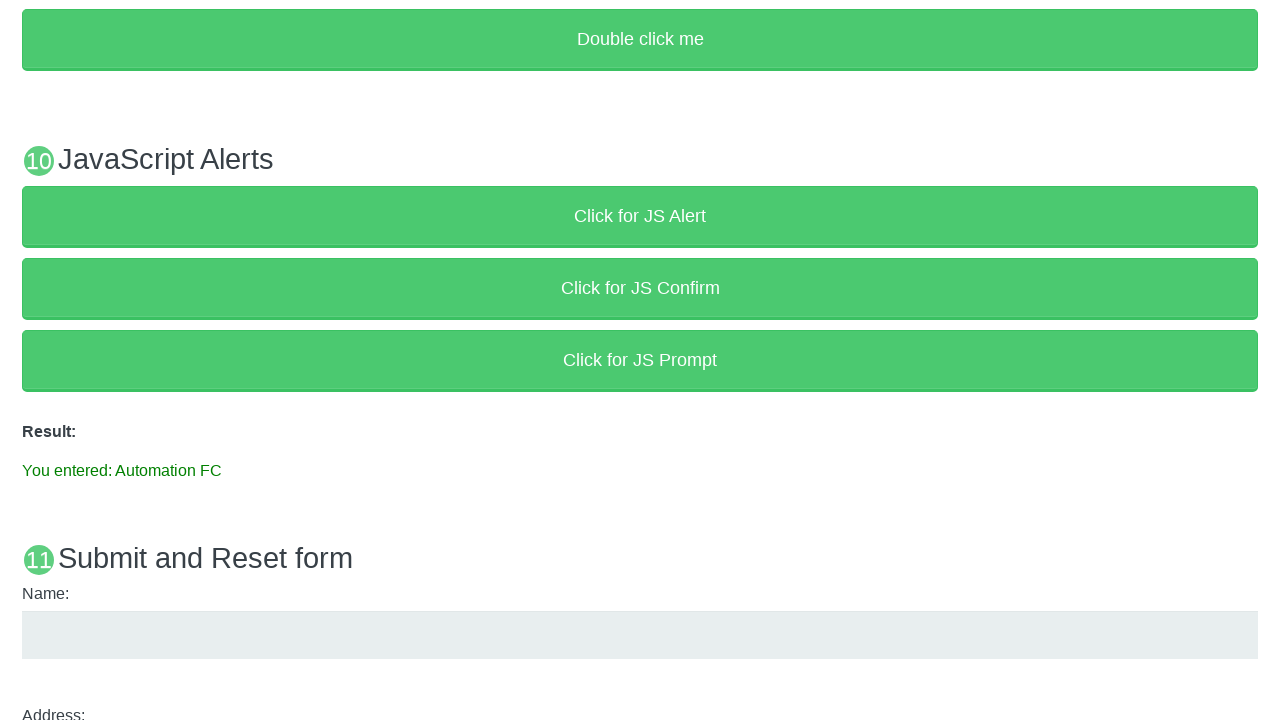

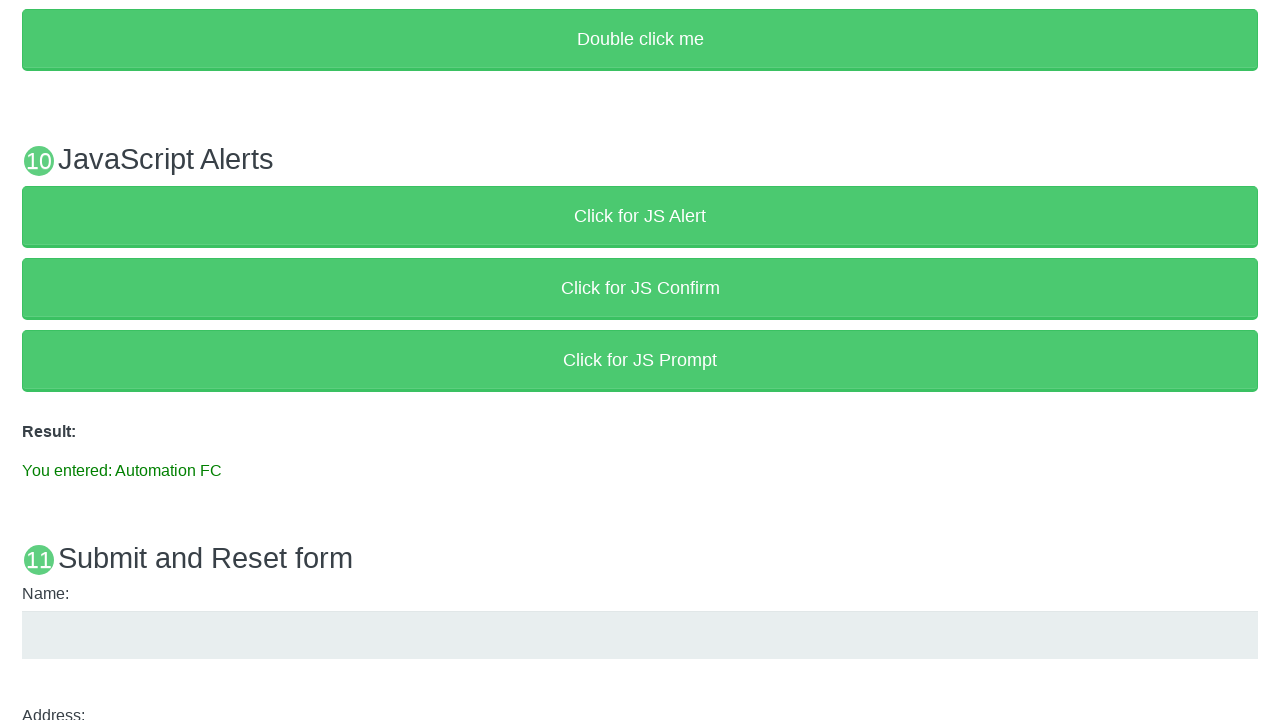